Tests the HYR Tutorials website by verifying the page title and URL match expected values using assertions

Starting URL: https://www.hyrtutorials.com

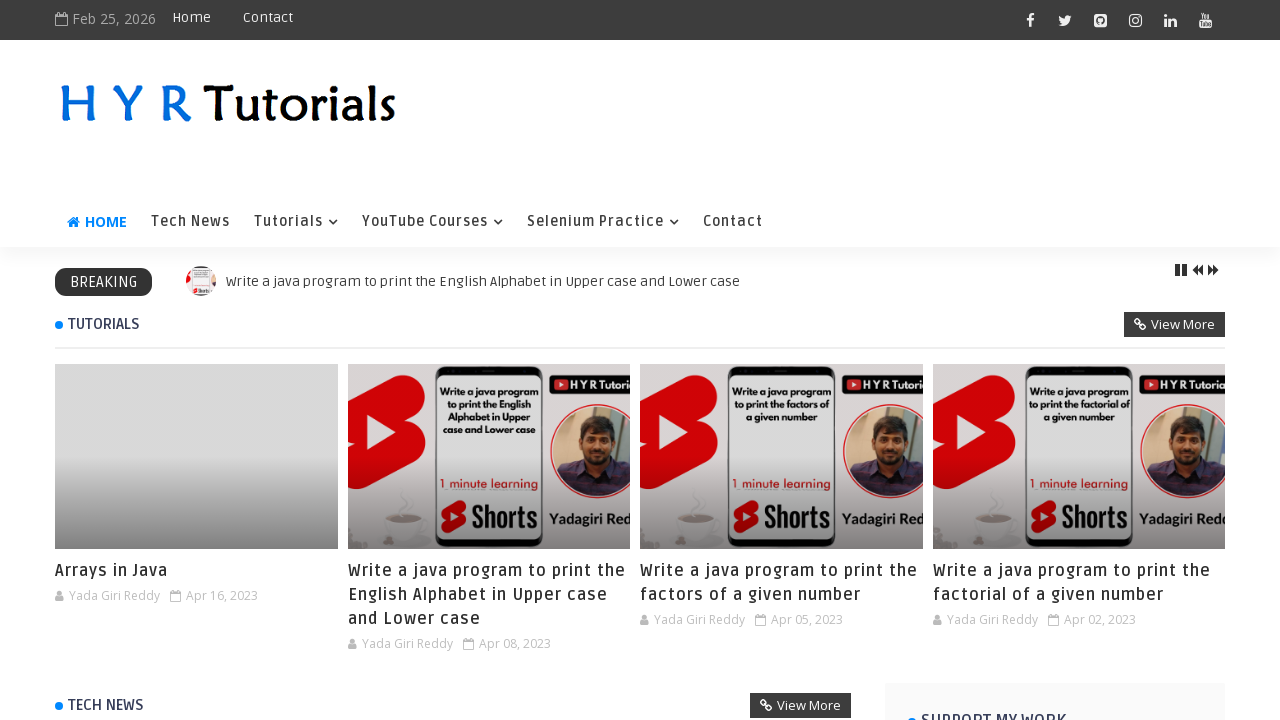

Retrieved page title
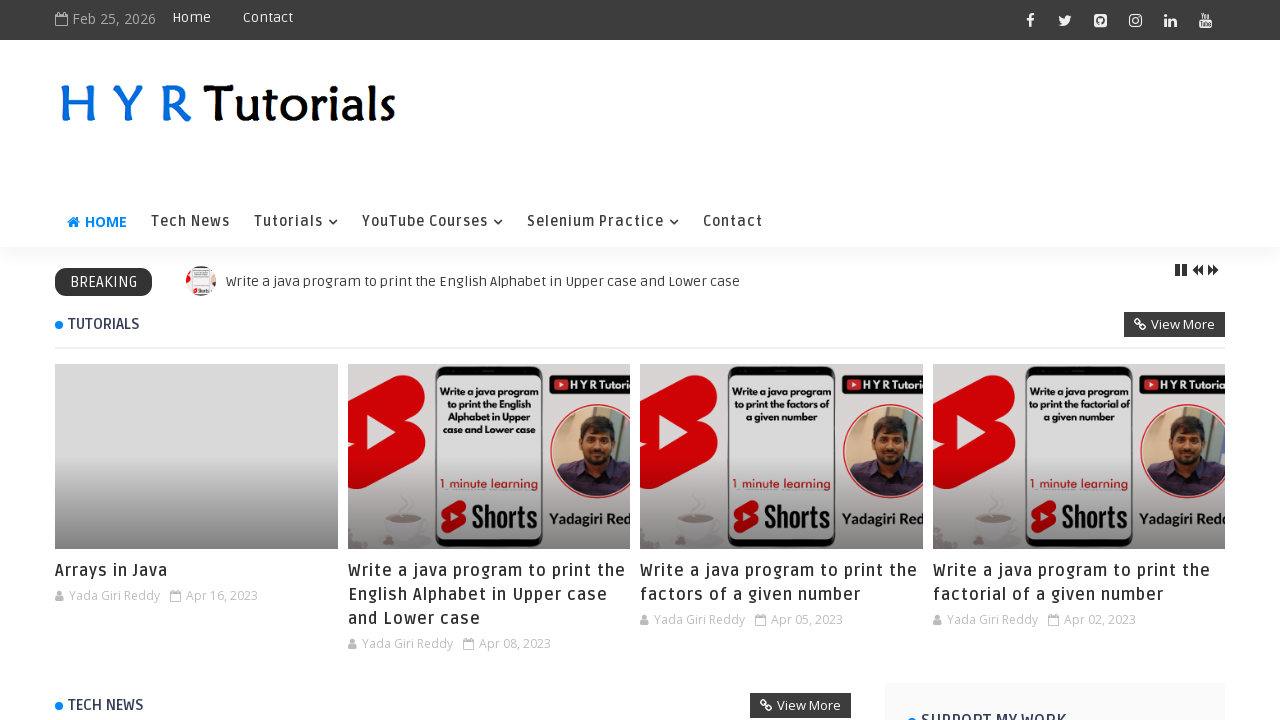

Retrieved page URL
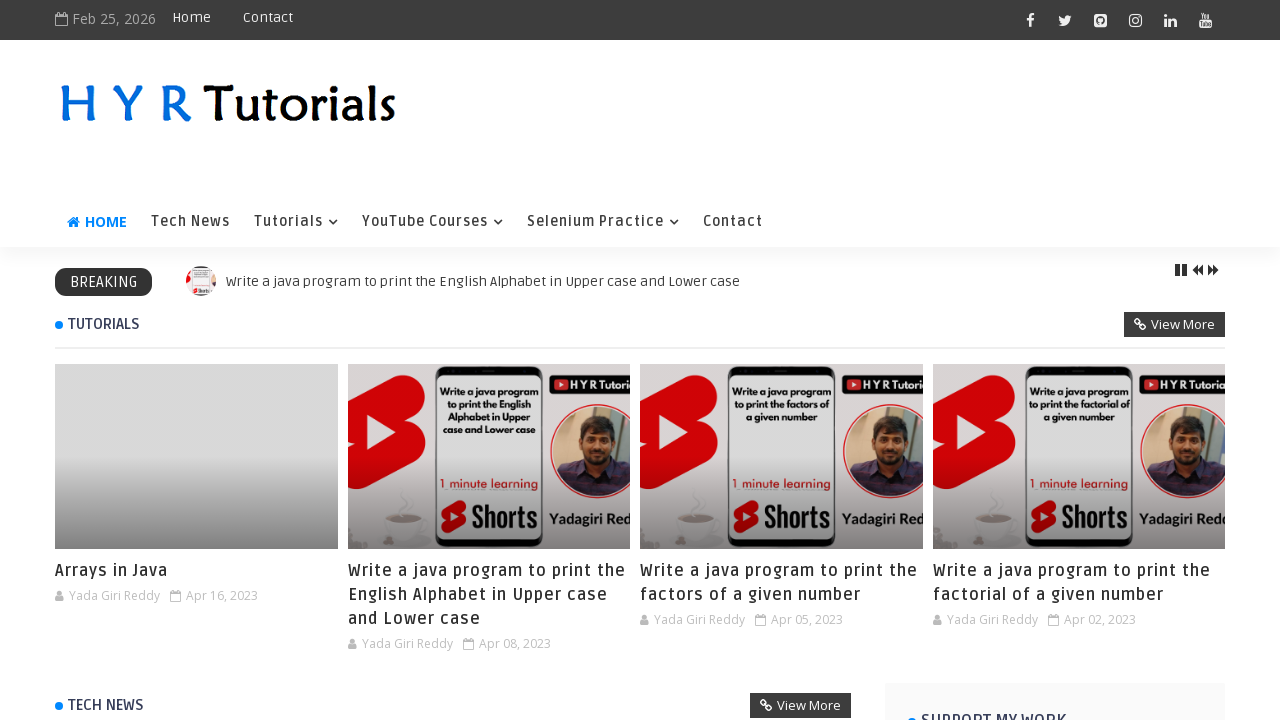

Asserted page title matches expected value: 'H Y R Tutorials - H Y R Tutorials'
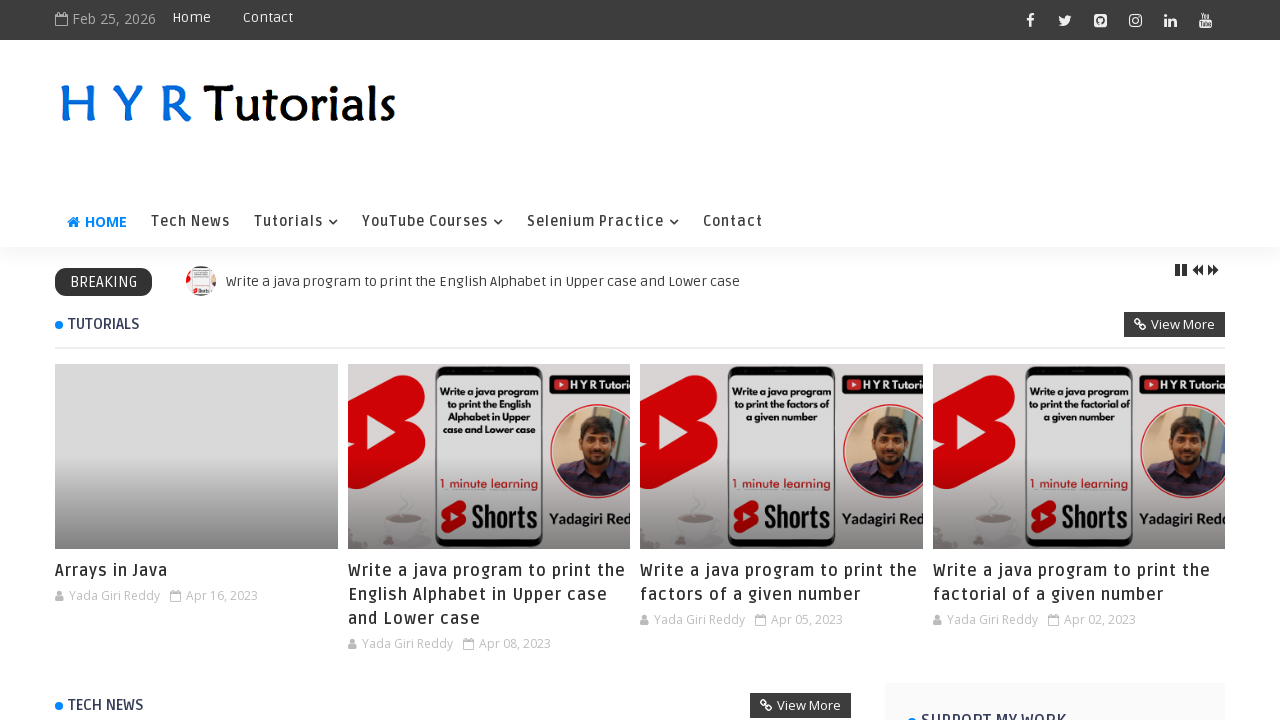

Asserted page URL matches expected value: 'https://www.hyrtutorials.com/'
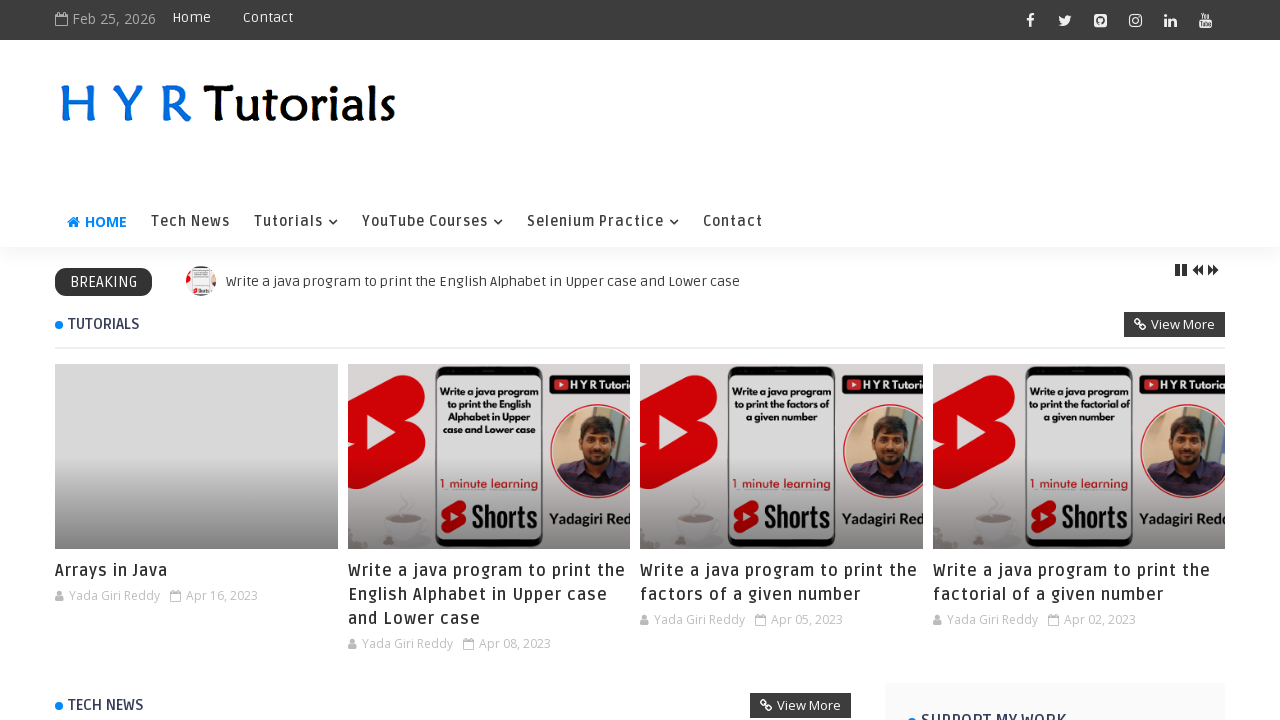

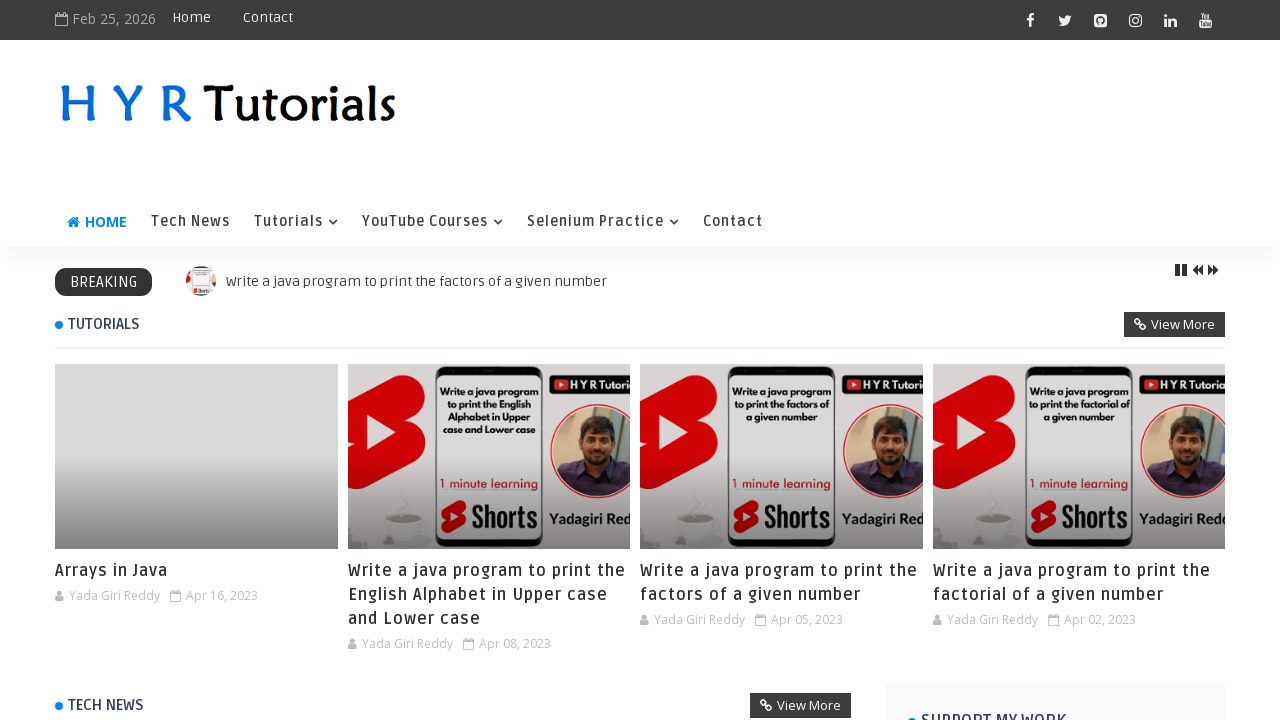